Tests jQuery UI selectable widget by selecting multiple items (Item 1, Item 3, and Item 5) using Control+Click to demonstrate multi-selection functionality

Starting URL: https://jqueryui.com/selectable/

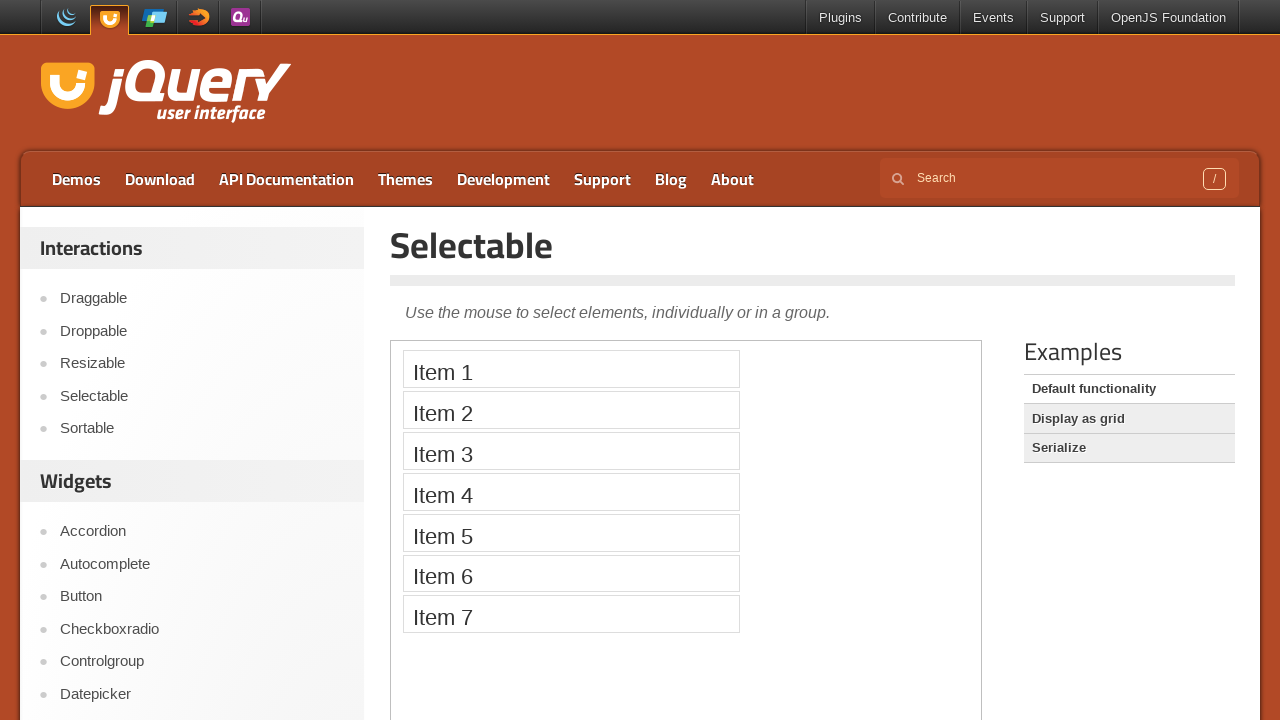

Located the demo iframe containing the selectable widget
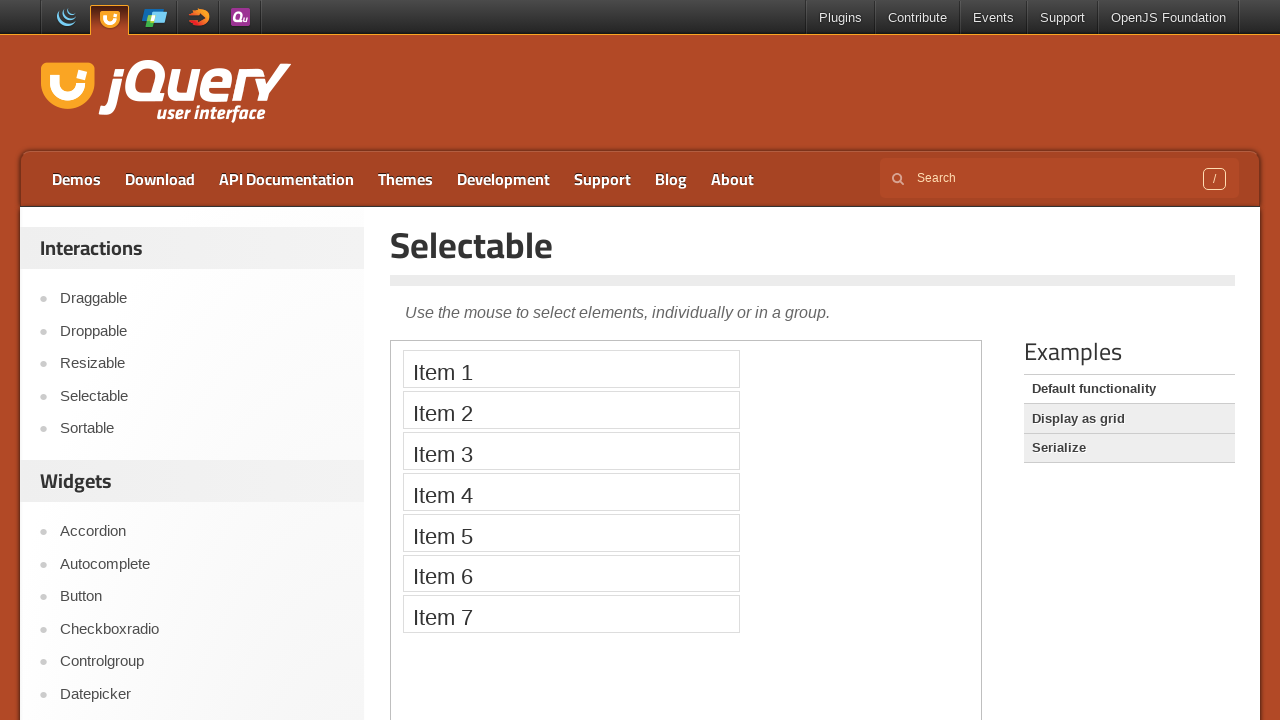

Located Item 1 element
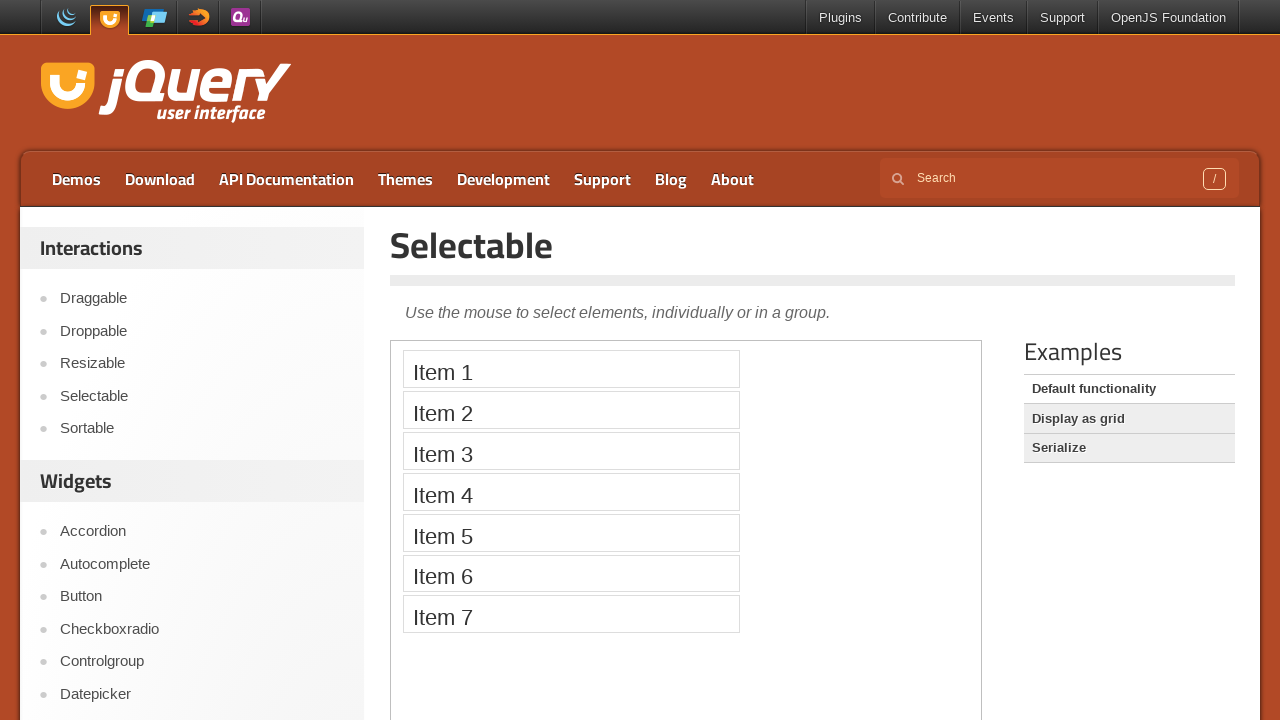

Located Item 3 element
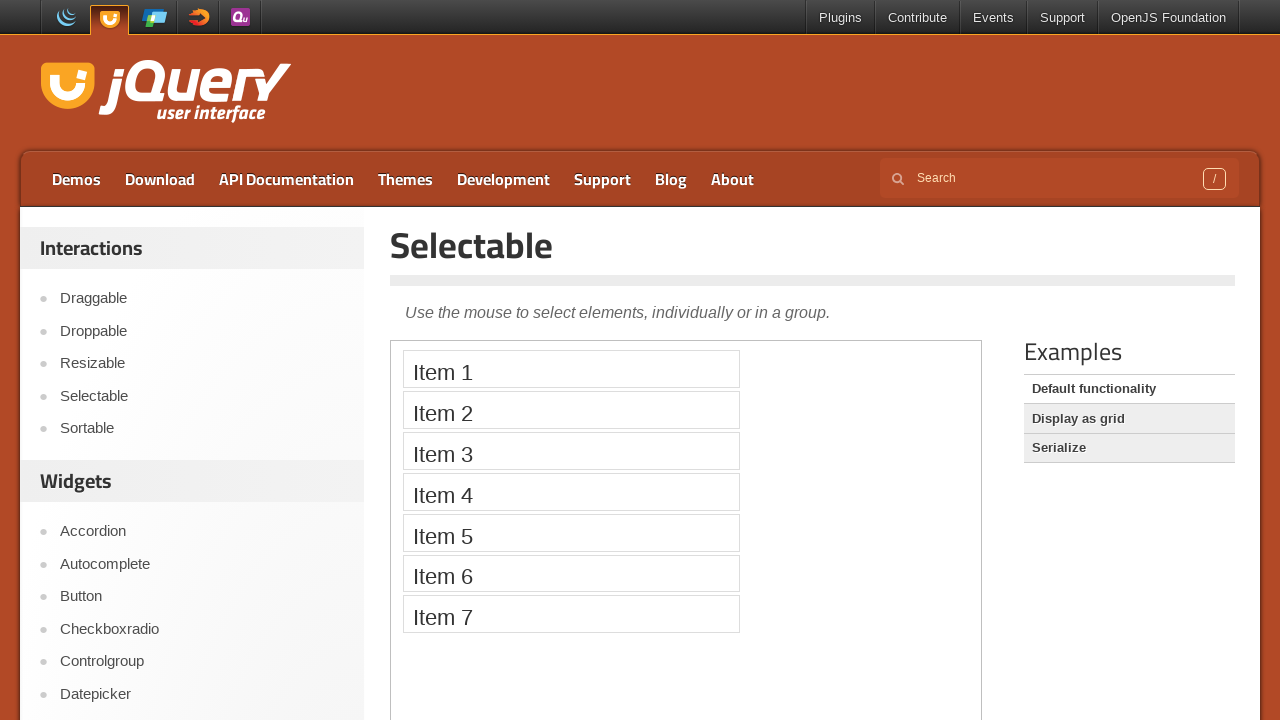

Located Item 5 element
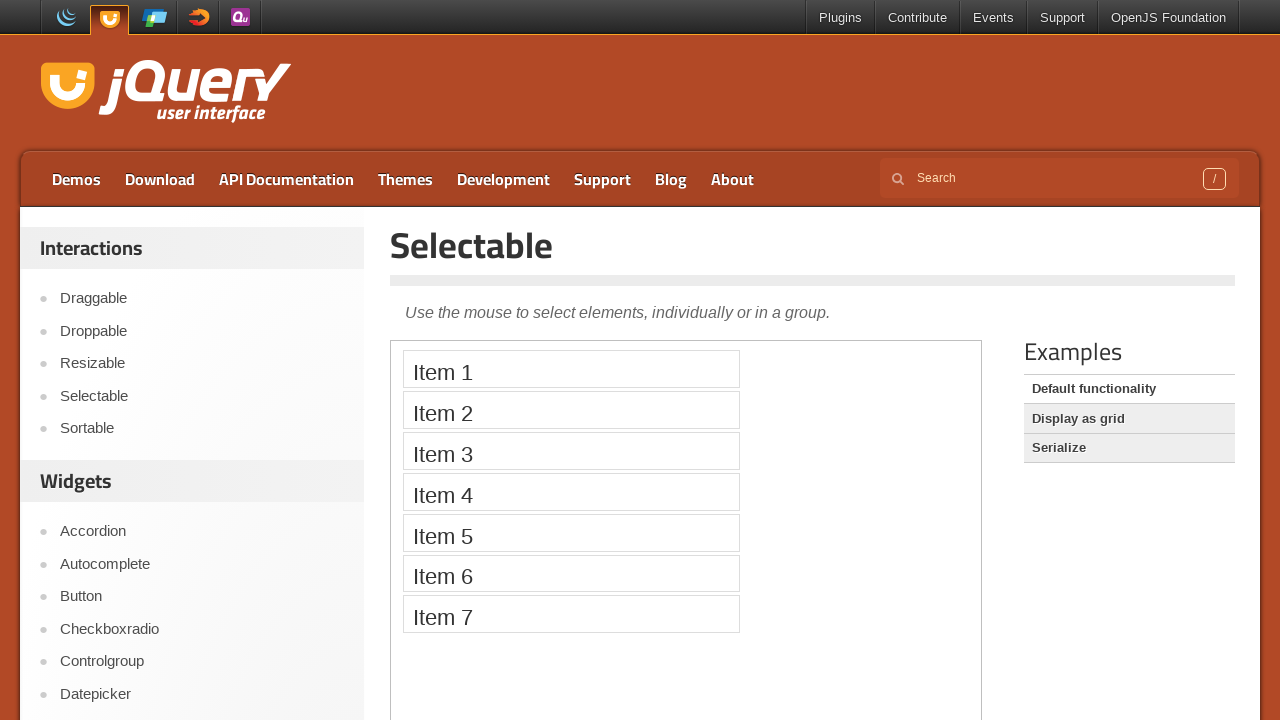

Clicked Item 1 with Control key to select it at (571, 369) on iframe.demo-frame >> internal:control=enter-frame >> xpath=//li[text()='Item 1']
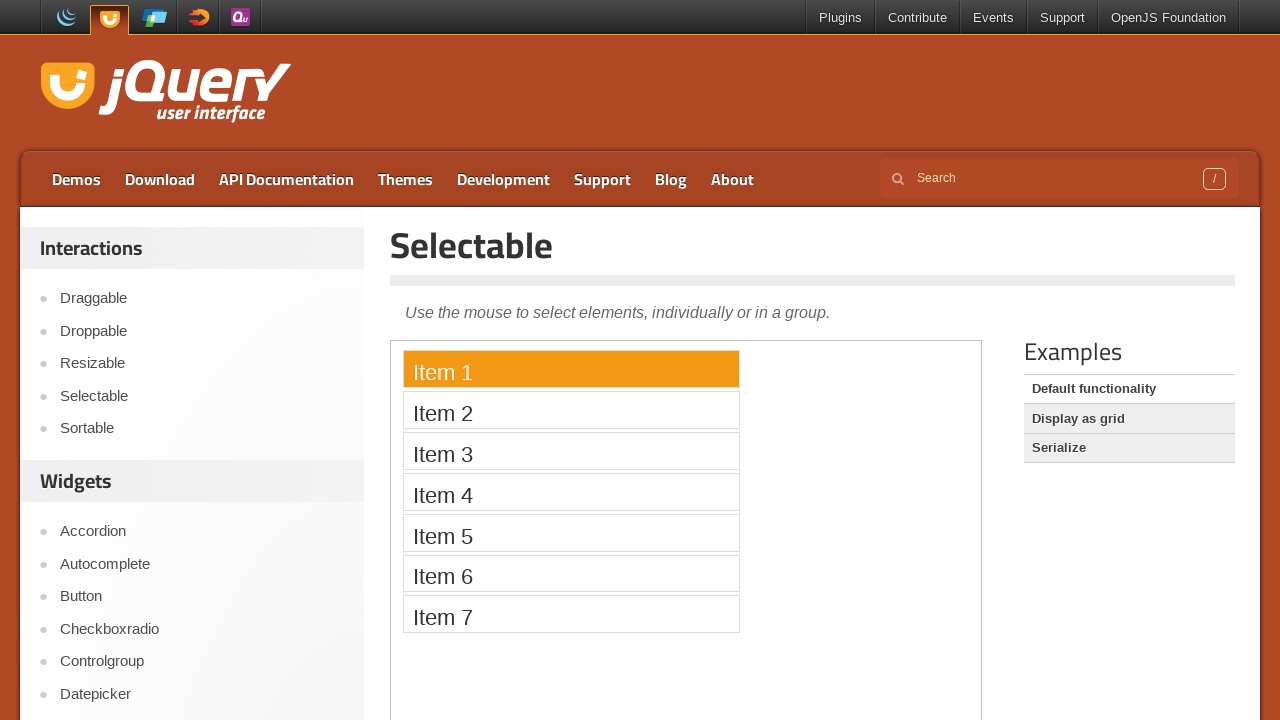

Ctrl+Clicked Item 3 to add it to selection at (571, 451) on iframe.demo-frame >> internal:control=enter-frame >> xpath=//li[text()='Item 3']
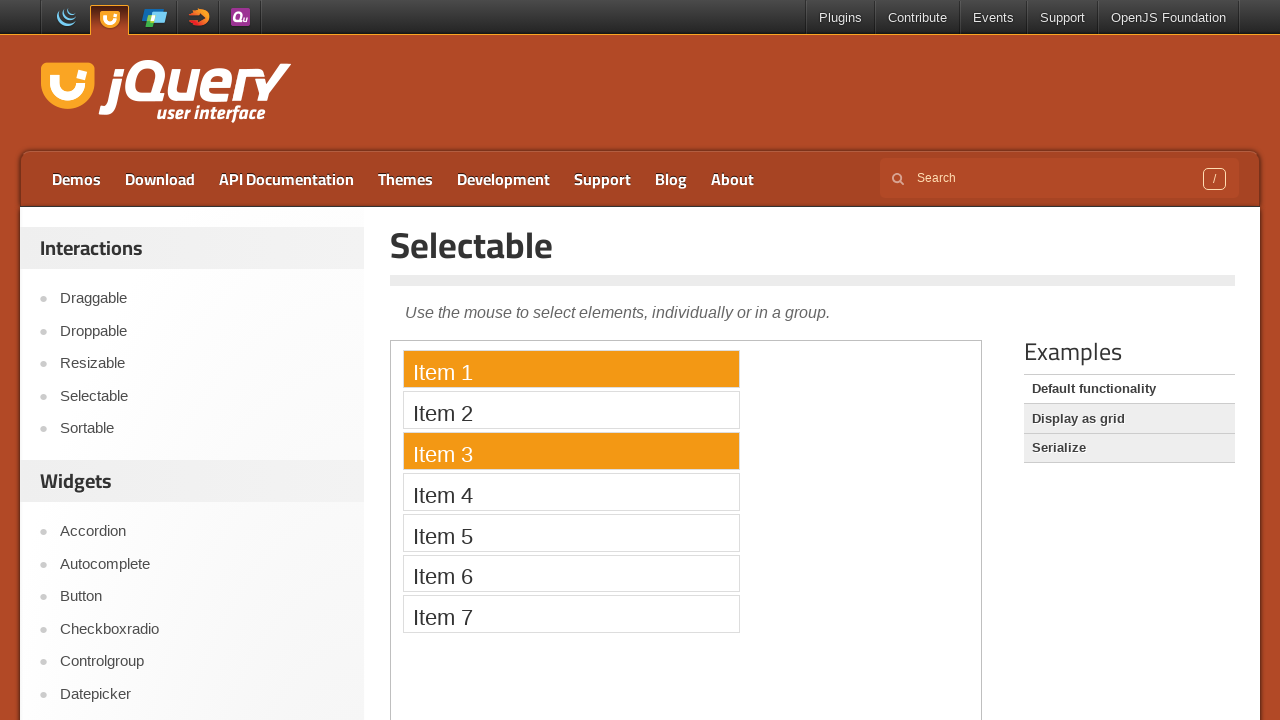

Ctrl+Clicked Item 5 to add it to selection at (571, 532) on iframe.demo-frame >> internal:control=enter-frame >> xpath=//li[text()='Item 5']
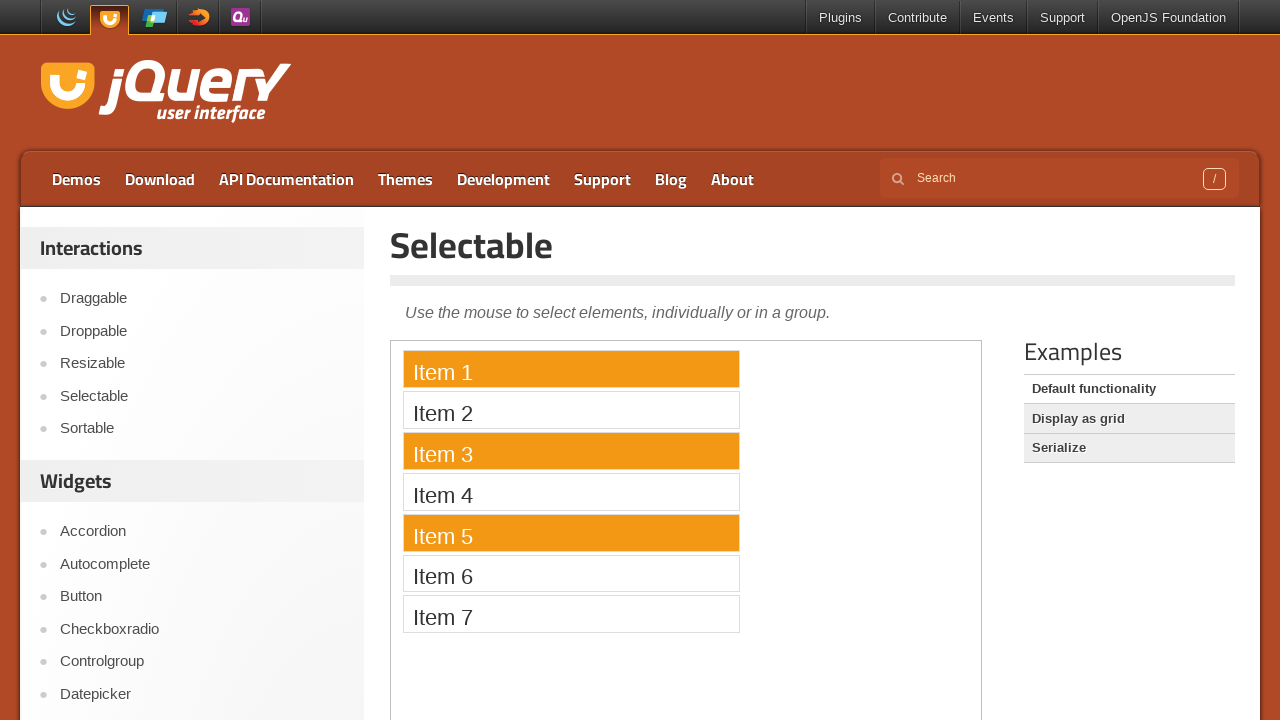

Waited 500ms for selection state to stabilize
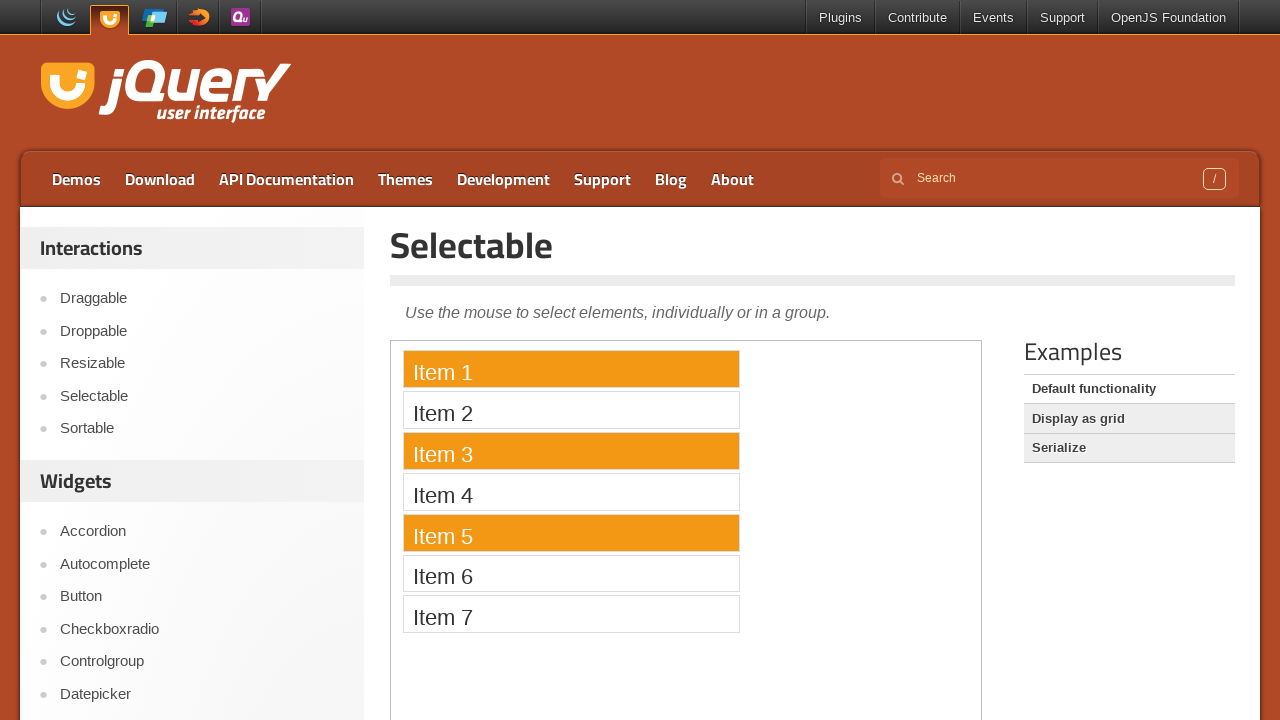

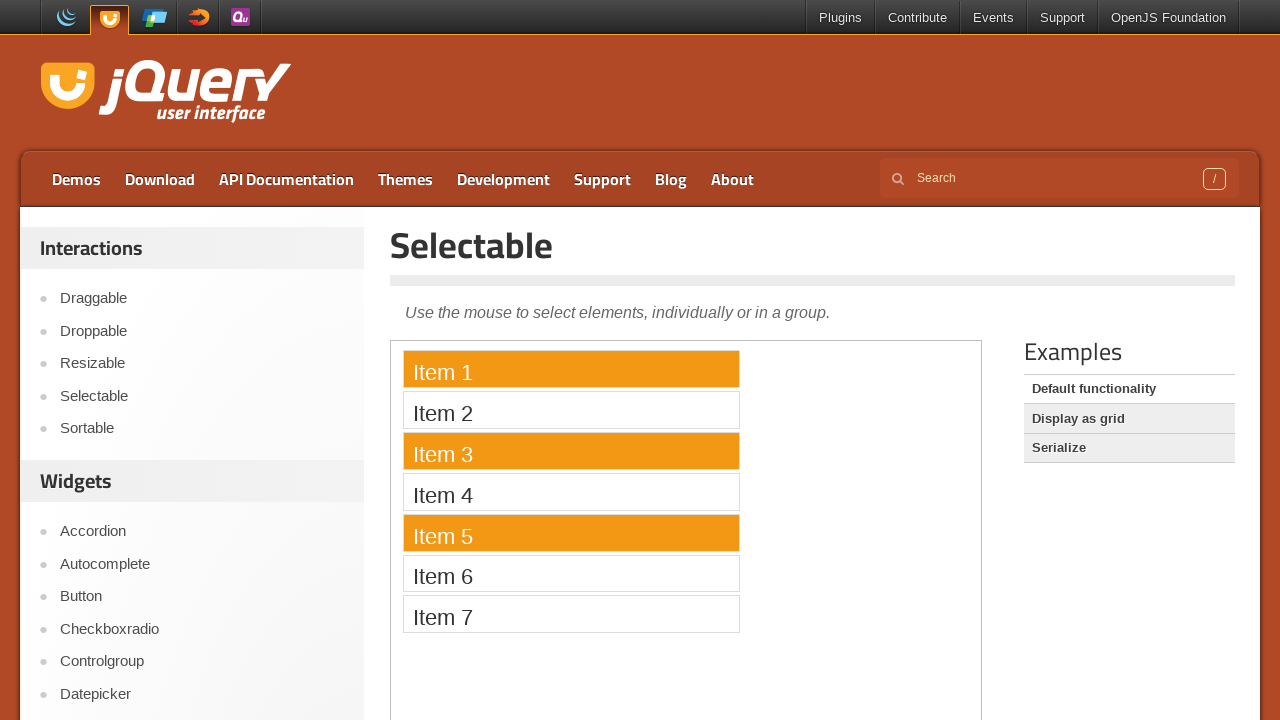